Tests the random user generator website by clicking on name and email tabs to display user information

Starting URL: https://randomuser.me/

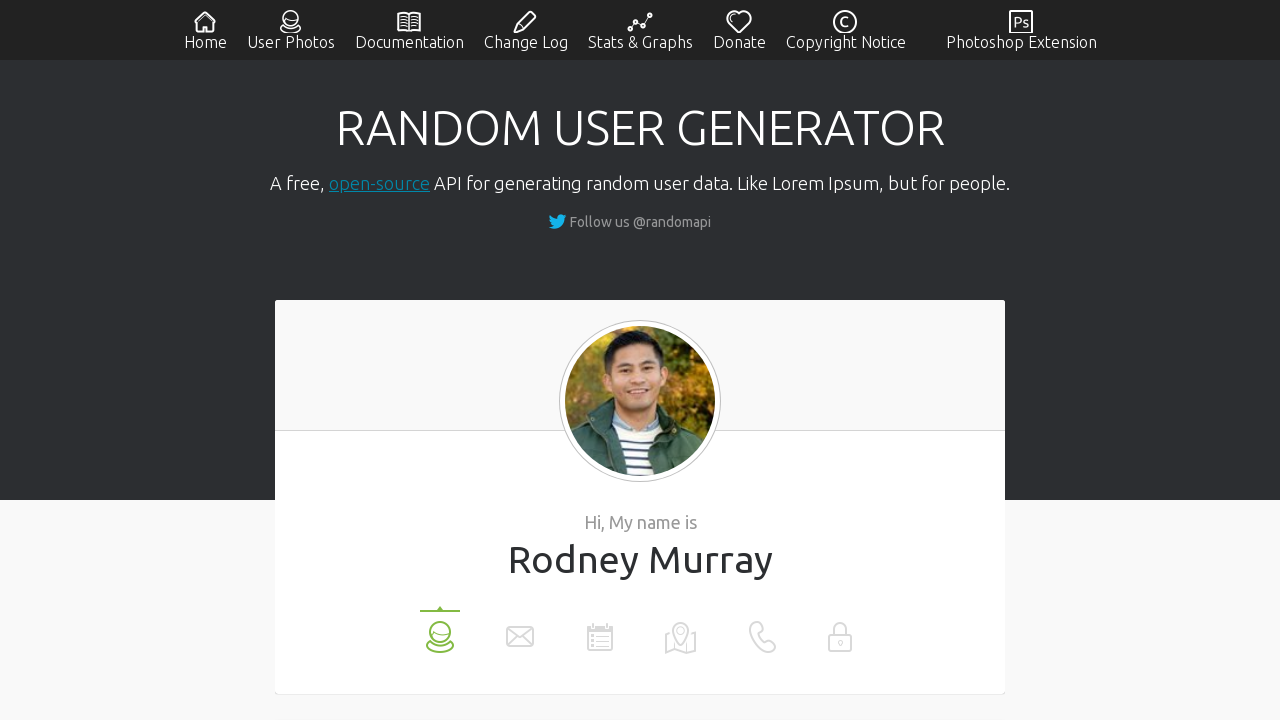

Clicked on the name tab at (440, 630) on li[data-label='name']
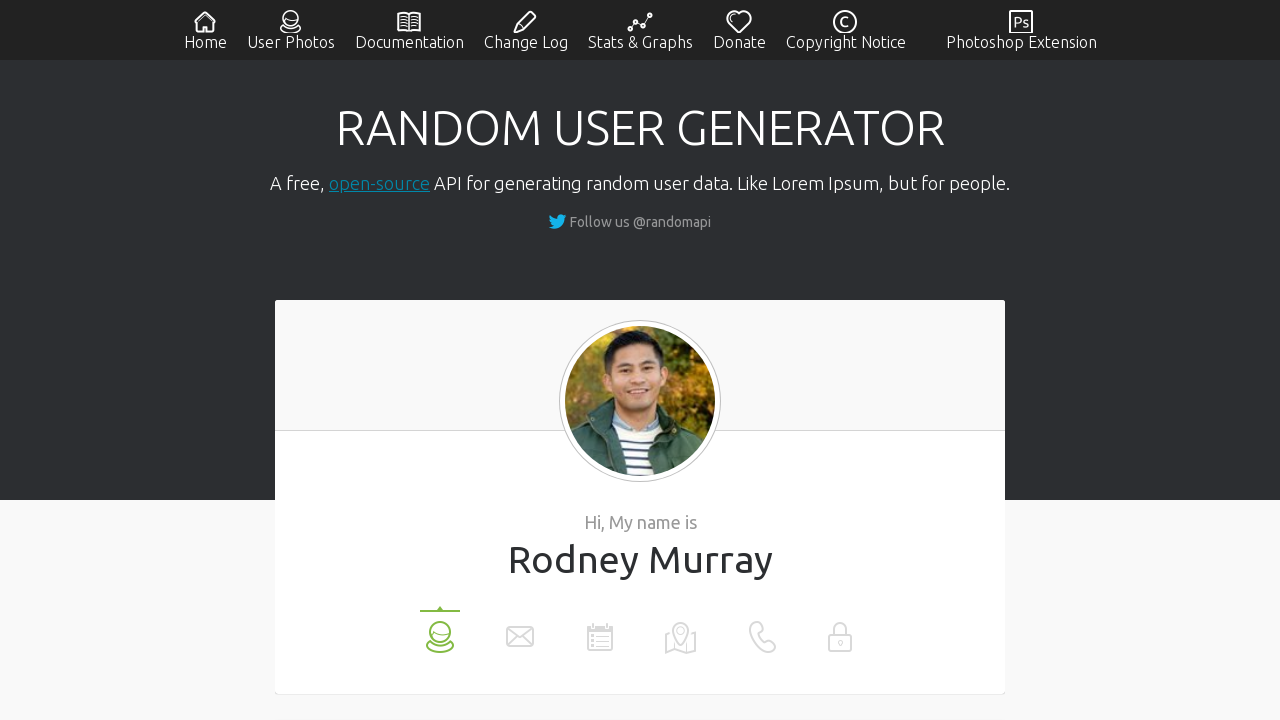

Name value displayed in user_value element
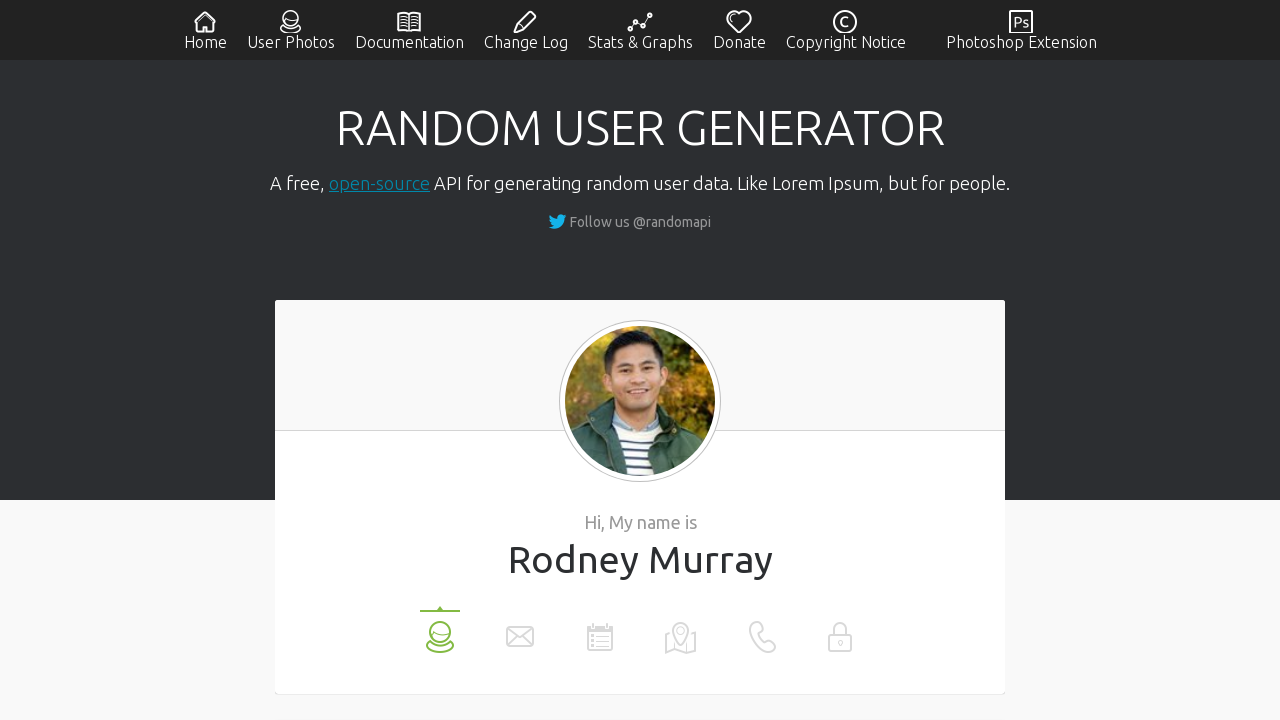

Clicked on the email tab at (520, 630) on li[data-label='email']
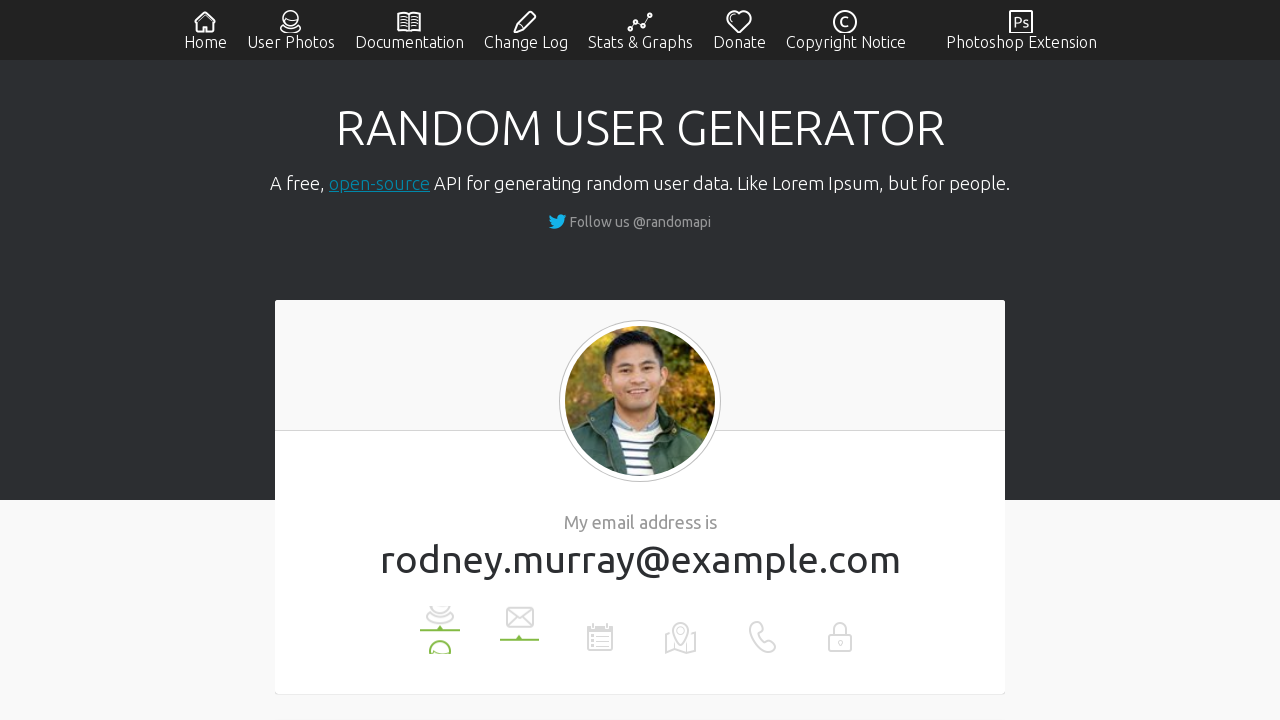

Email value displayed in user_value element
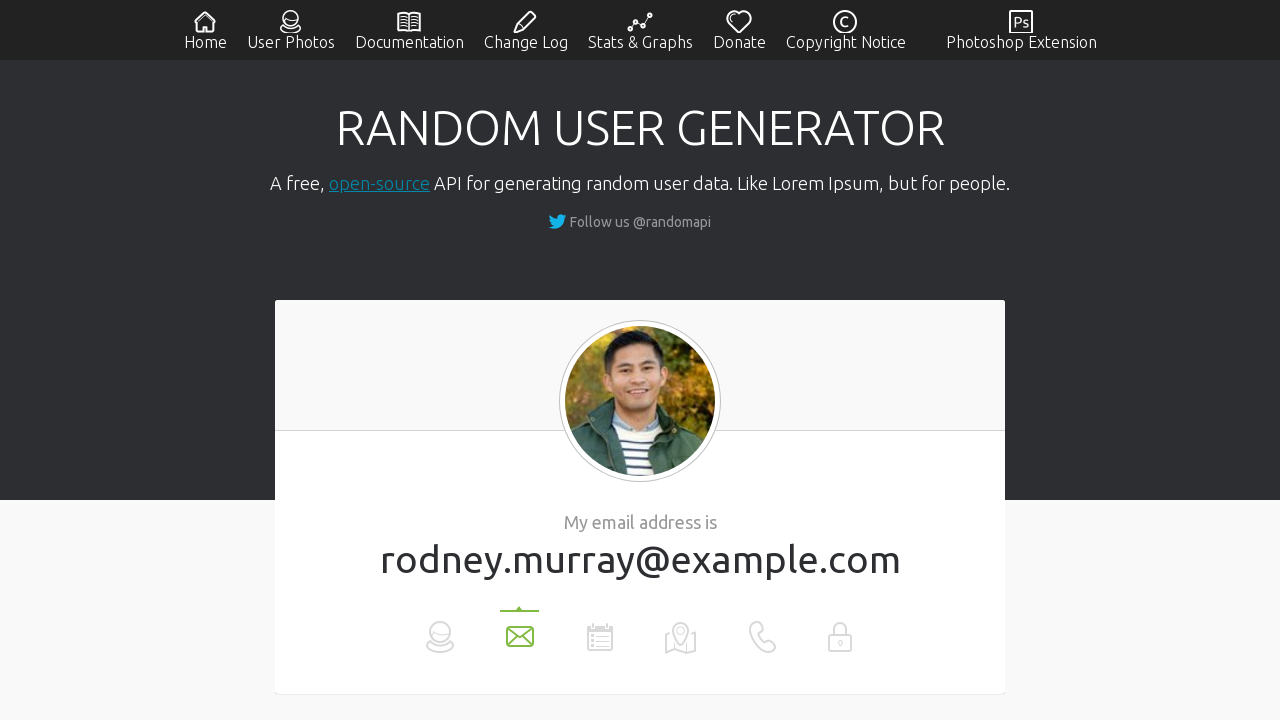

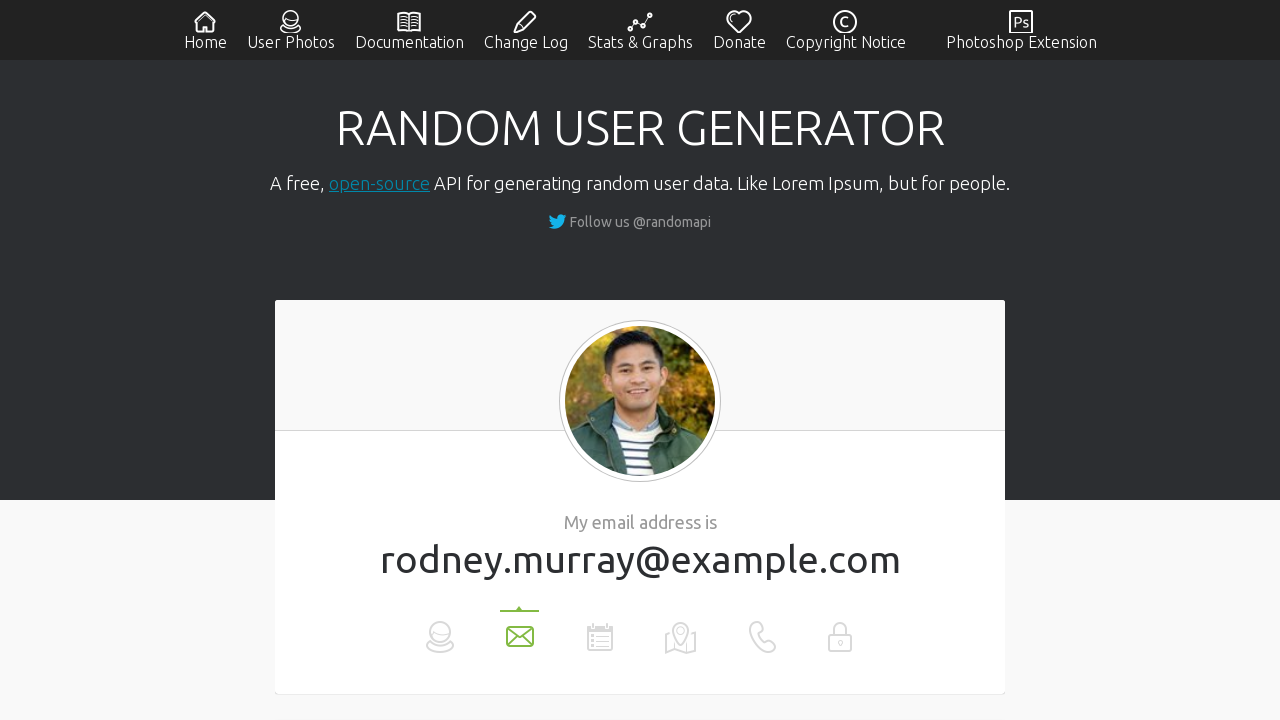